Tests iframe interaction and JavaScript confirm dialog handling by clicking a button inside an iframe and accepting the confirmation dialog

Starting URL: https://www.w3schools.com/js/tryit.asp?filename=tryjs_confirm

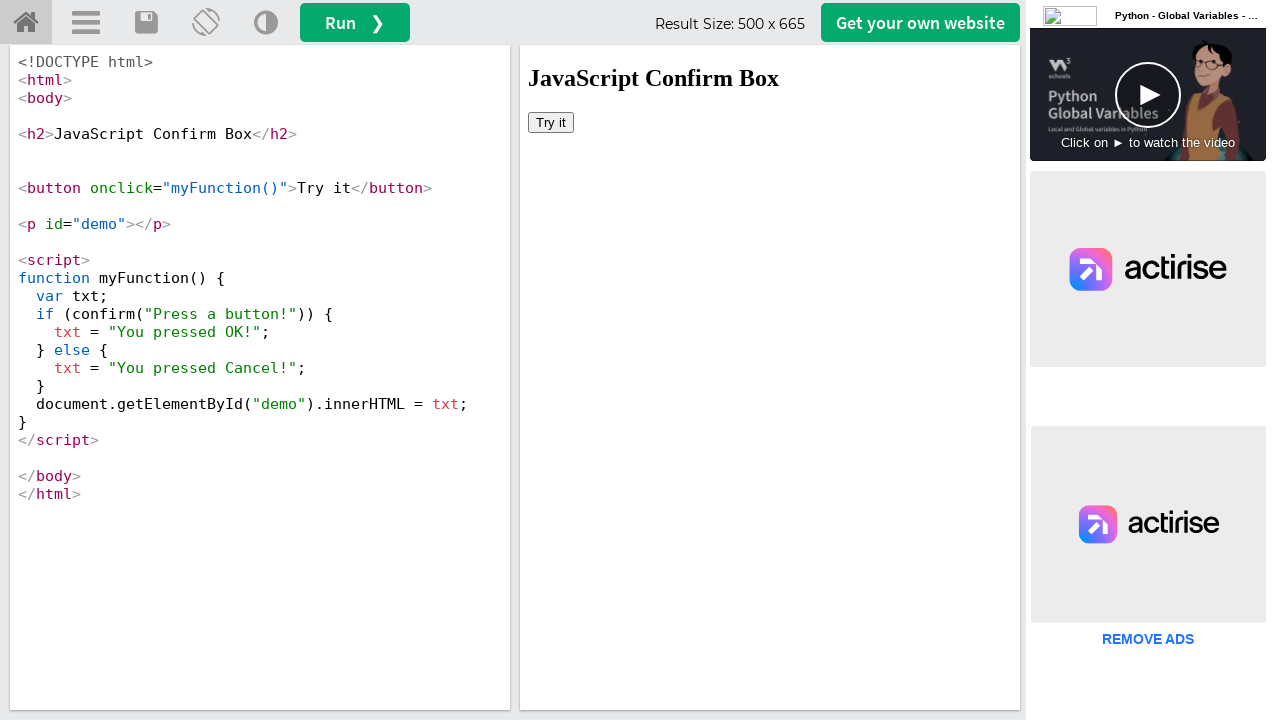

Set up dialog handler to automatically accept confirm dialogs
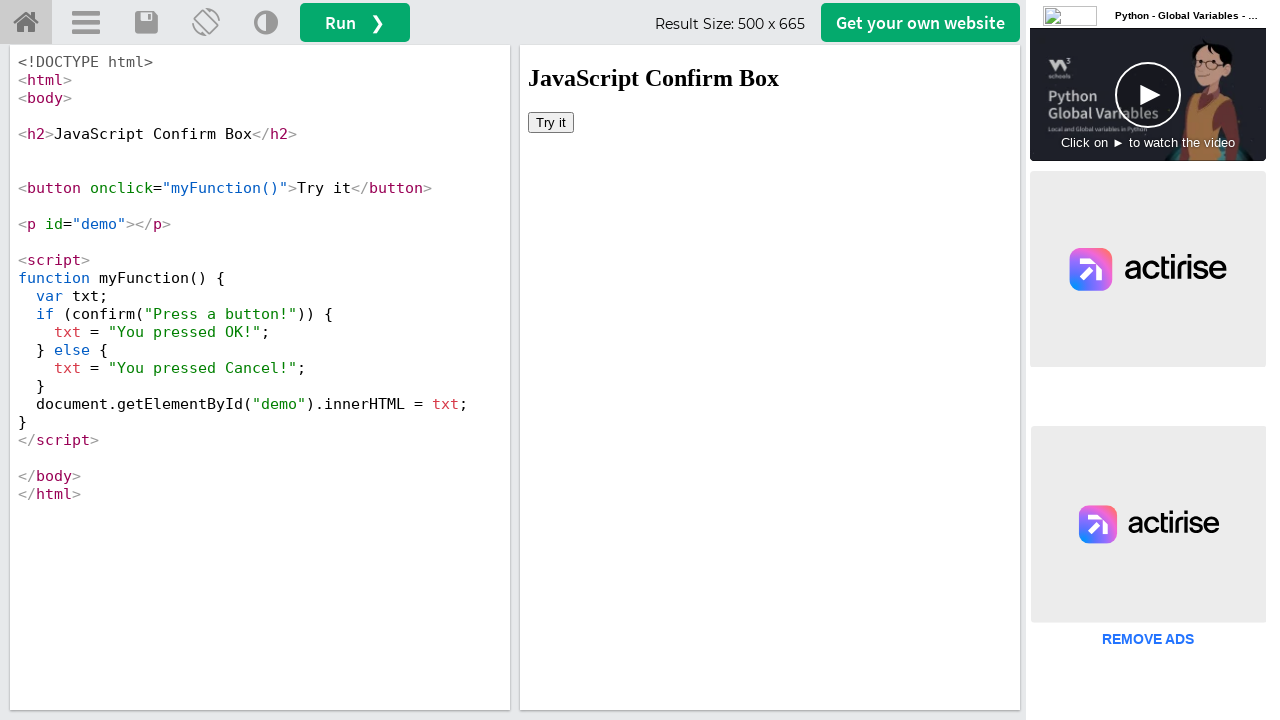

Located iframe with id 'iframeResult'
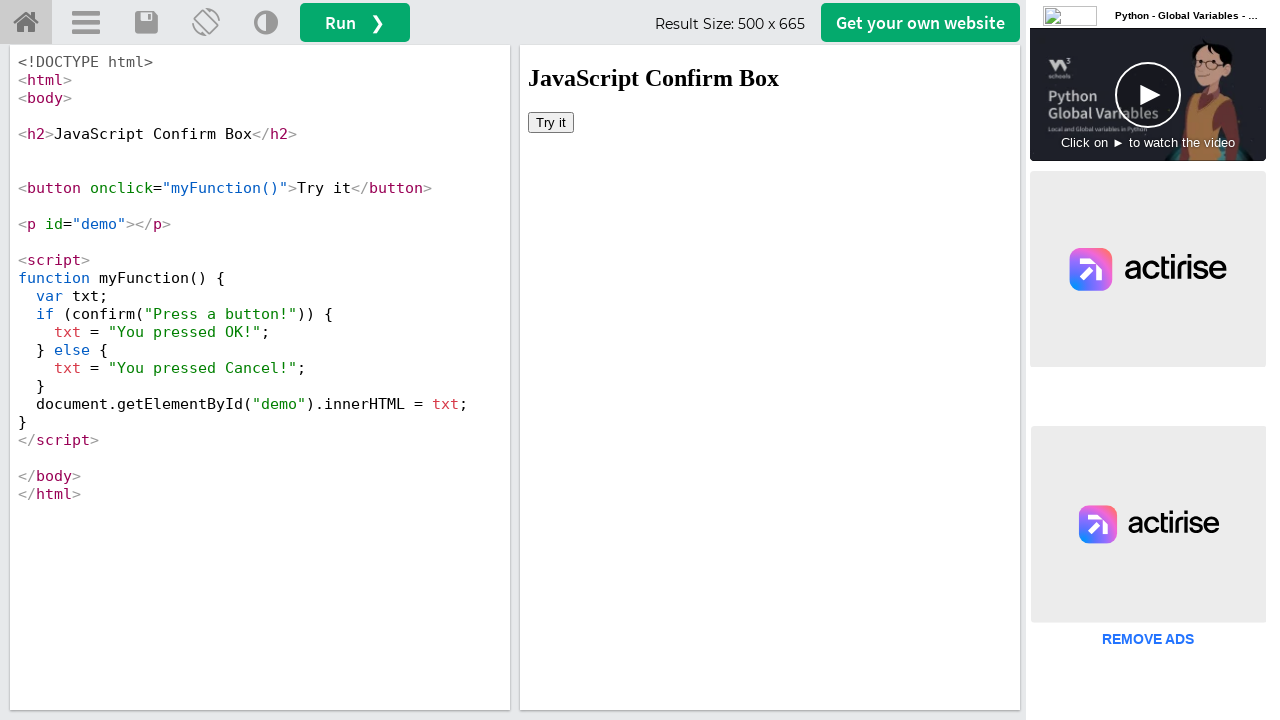

Clicked 'Try it' button inside the iframe at (551, 122) on #iframeResult >> internal:control=enter-frame >> button:has-text('Try it')
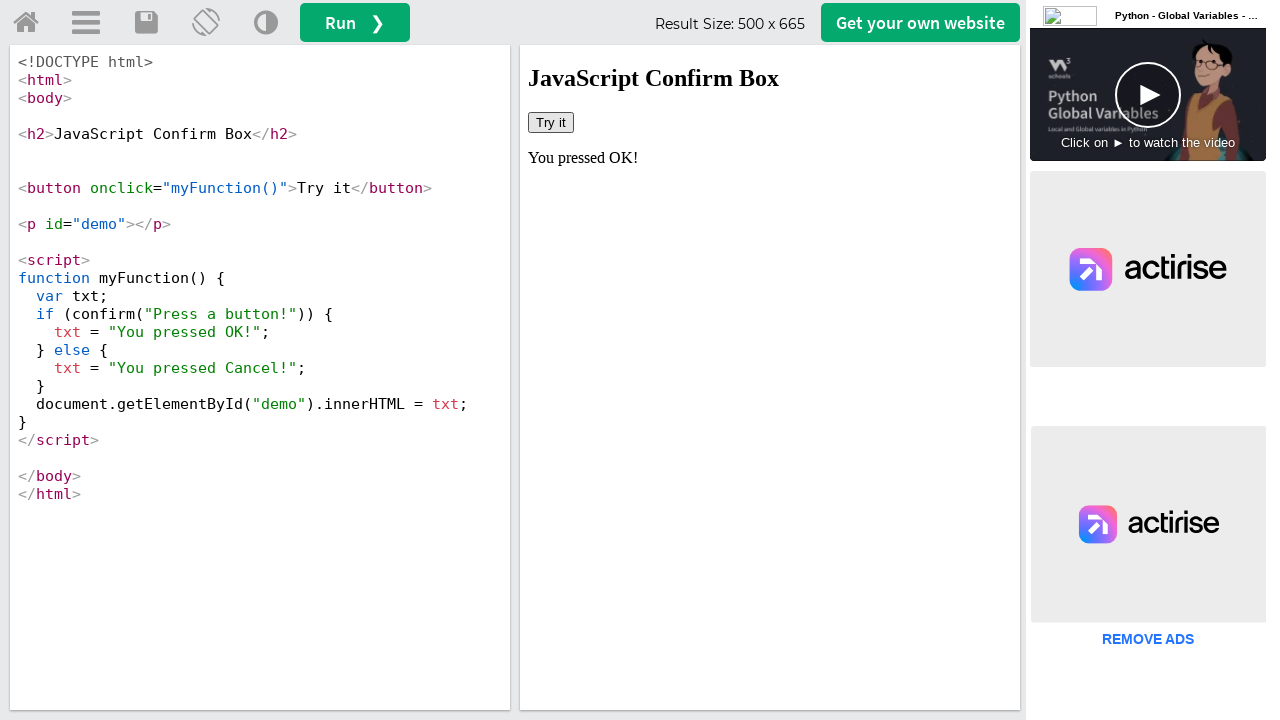

Waited 2000ms for dialog to be handled and result to update
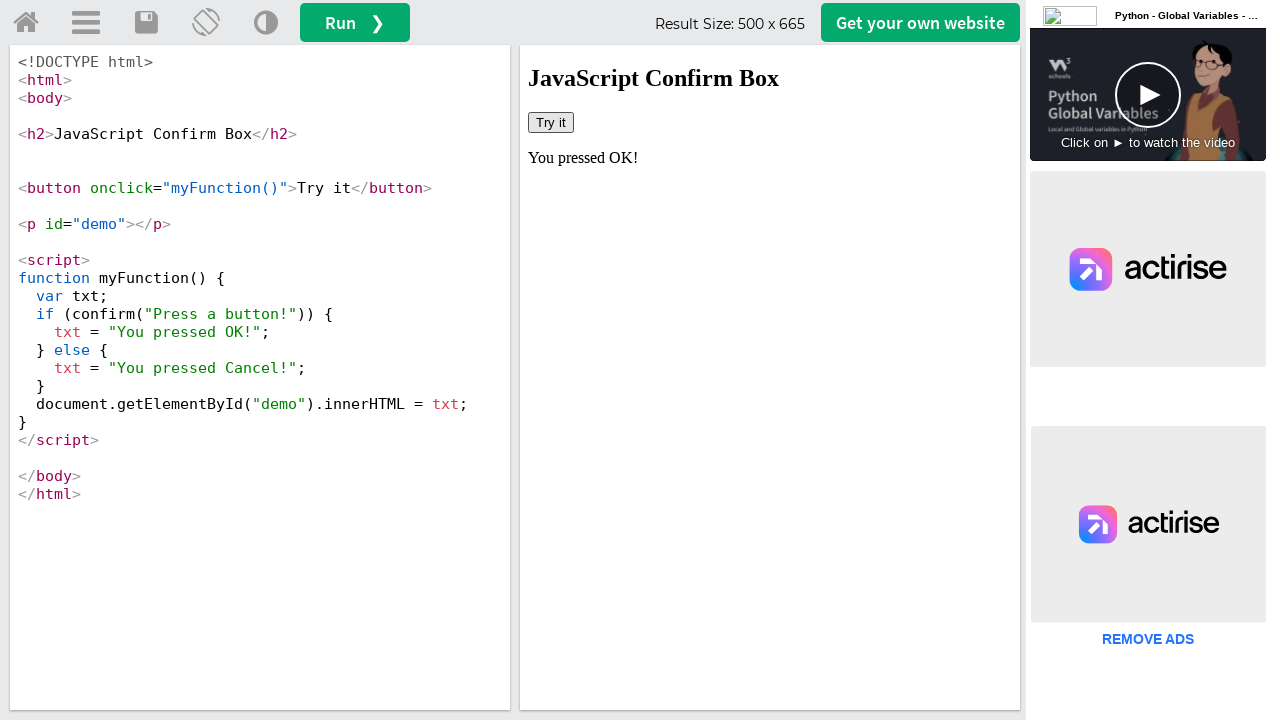

Retrieved inner text from #demo element in iframe
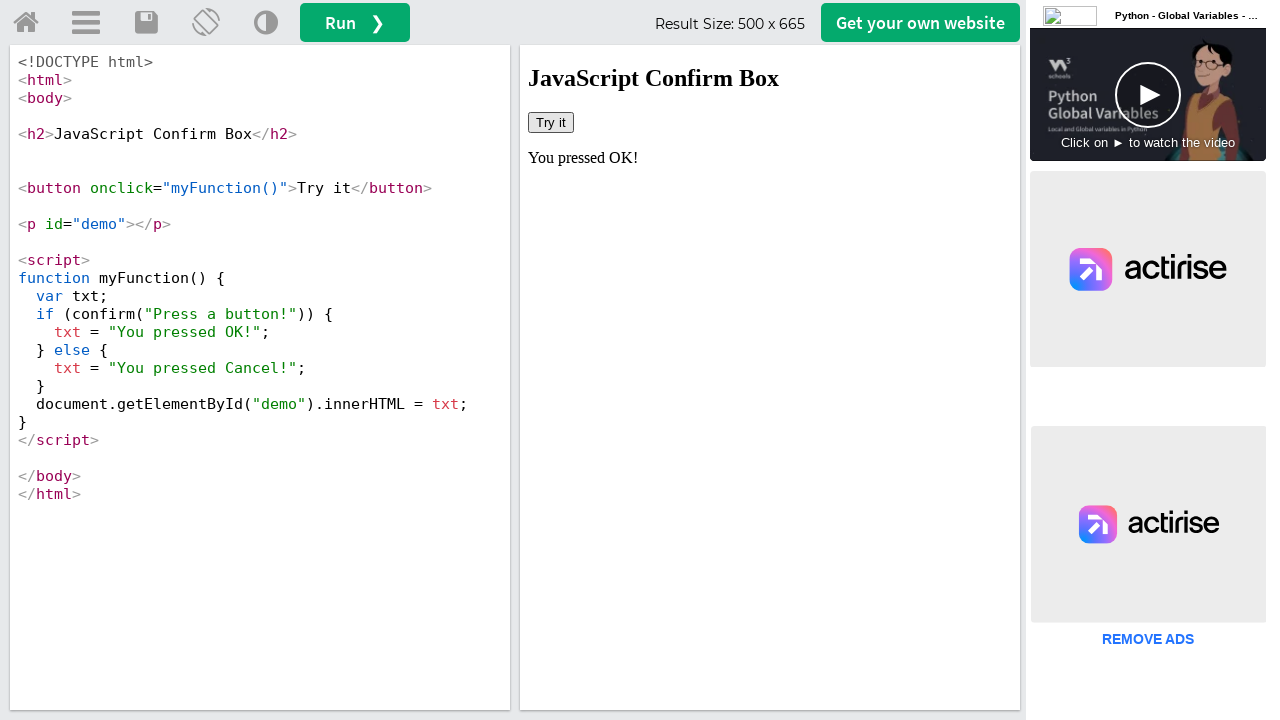

Verified that result text contains 'pressed'
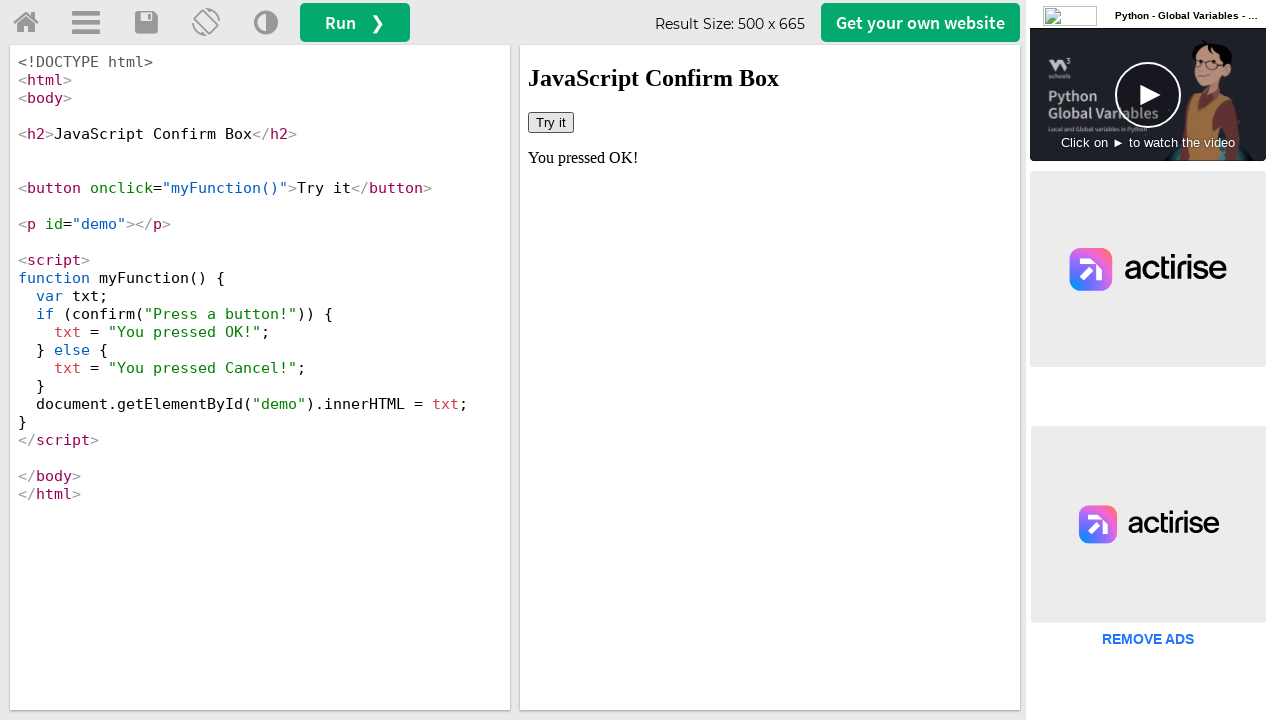

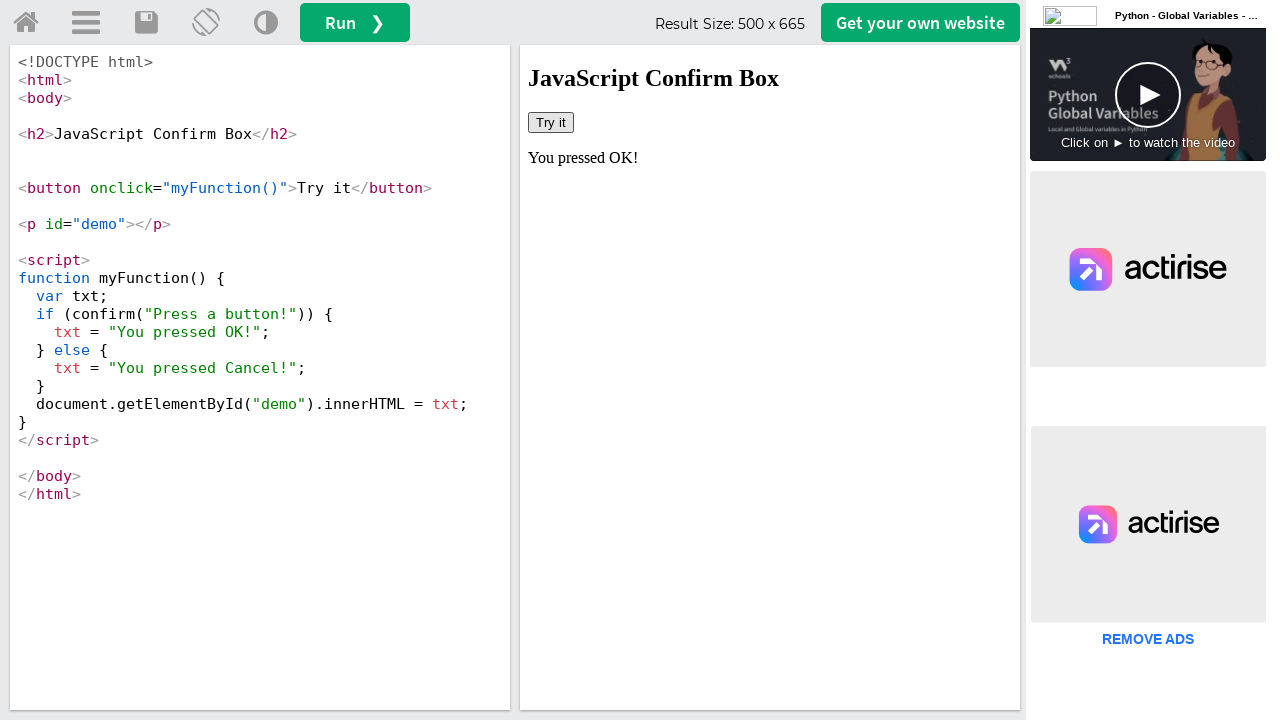